Tests window handling by clicking a link that opens a new window and switching between parent and child windows

Starting URL: https://rahulshettyacademy.com/loginpagePractise/

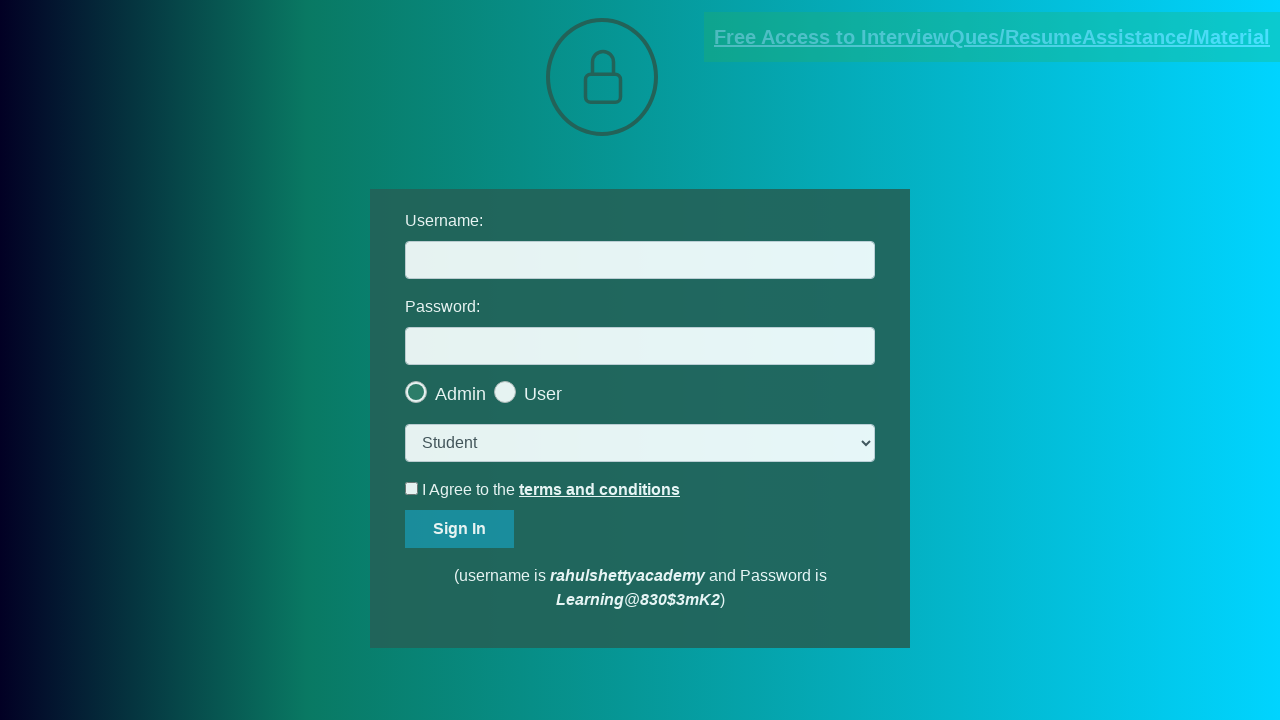

Clicked blinking text link to open new window at (992, 37) on .blinkingText
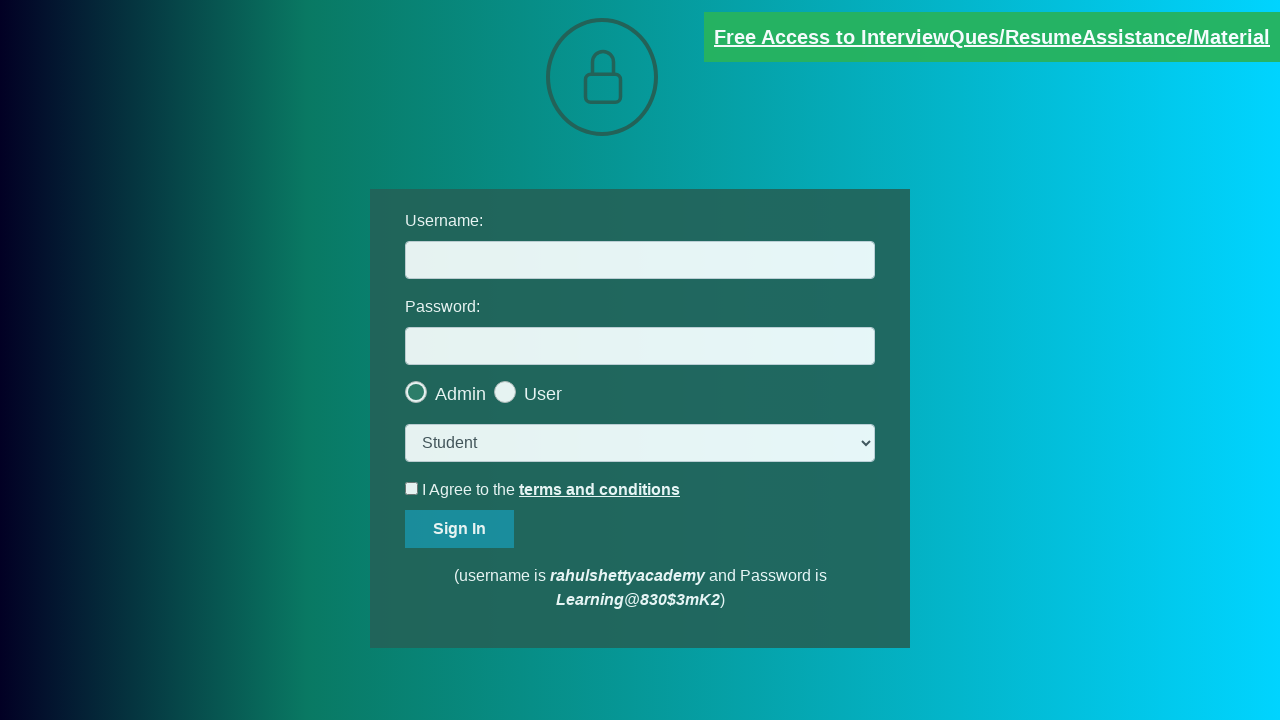

New window/tab opened and captured
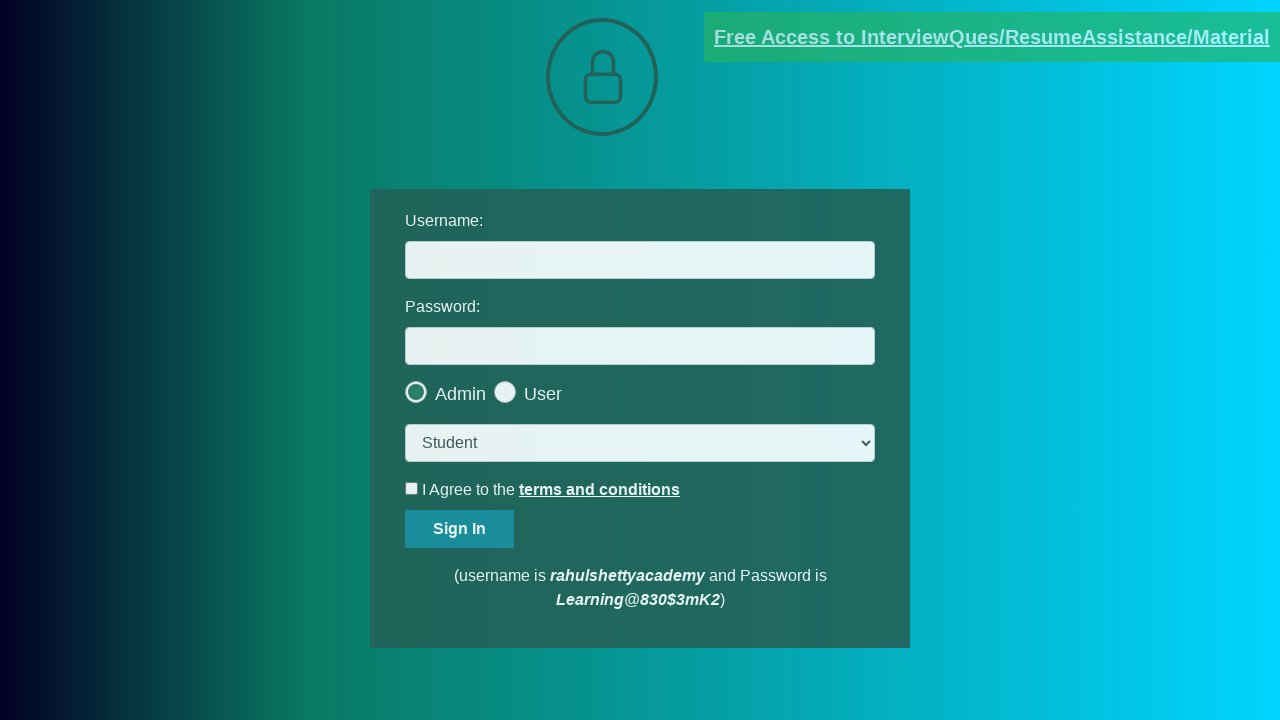

New page loaded completely
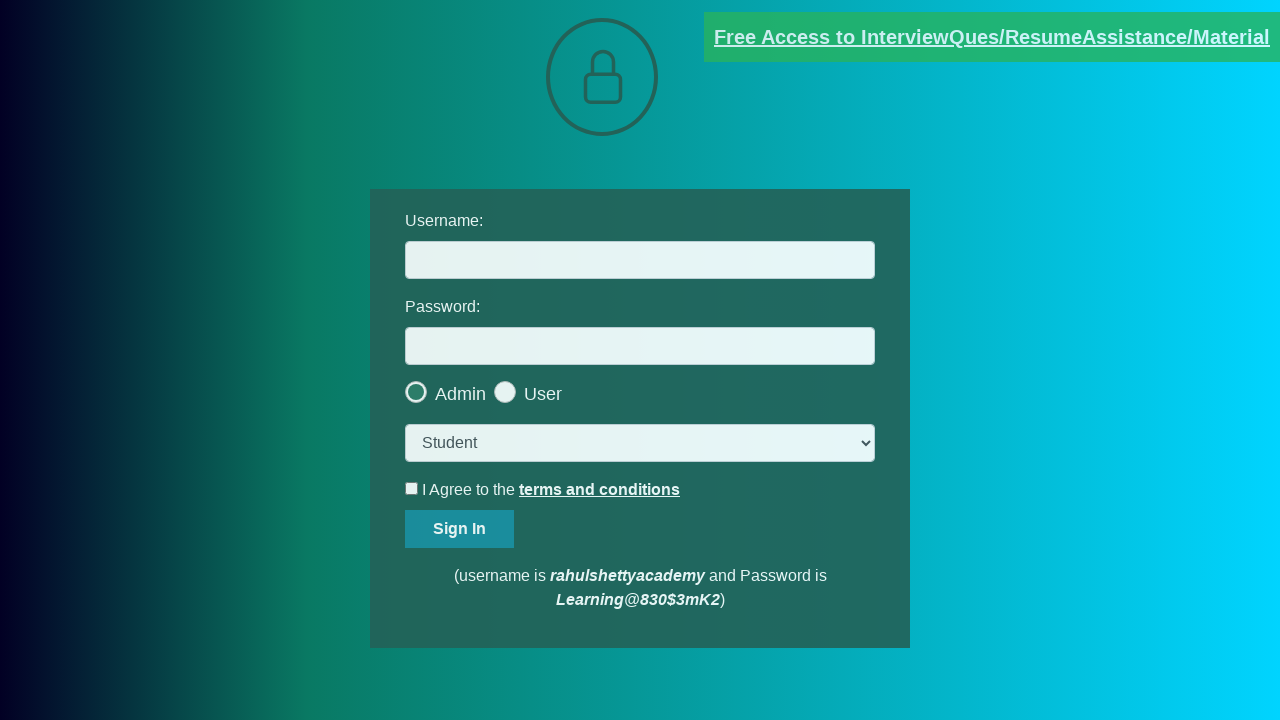

Located red paragraph element in new window
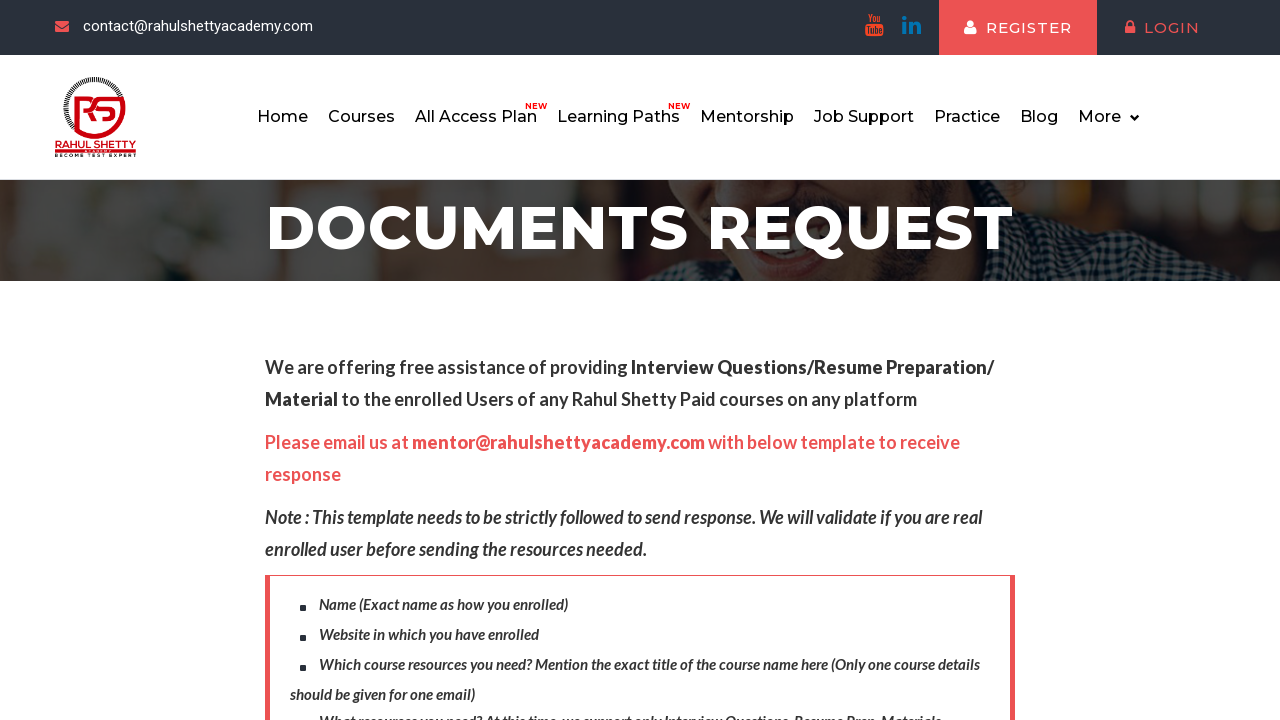

Switched back to parent window
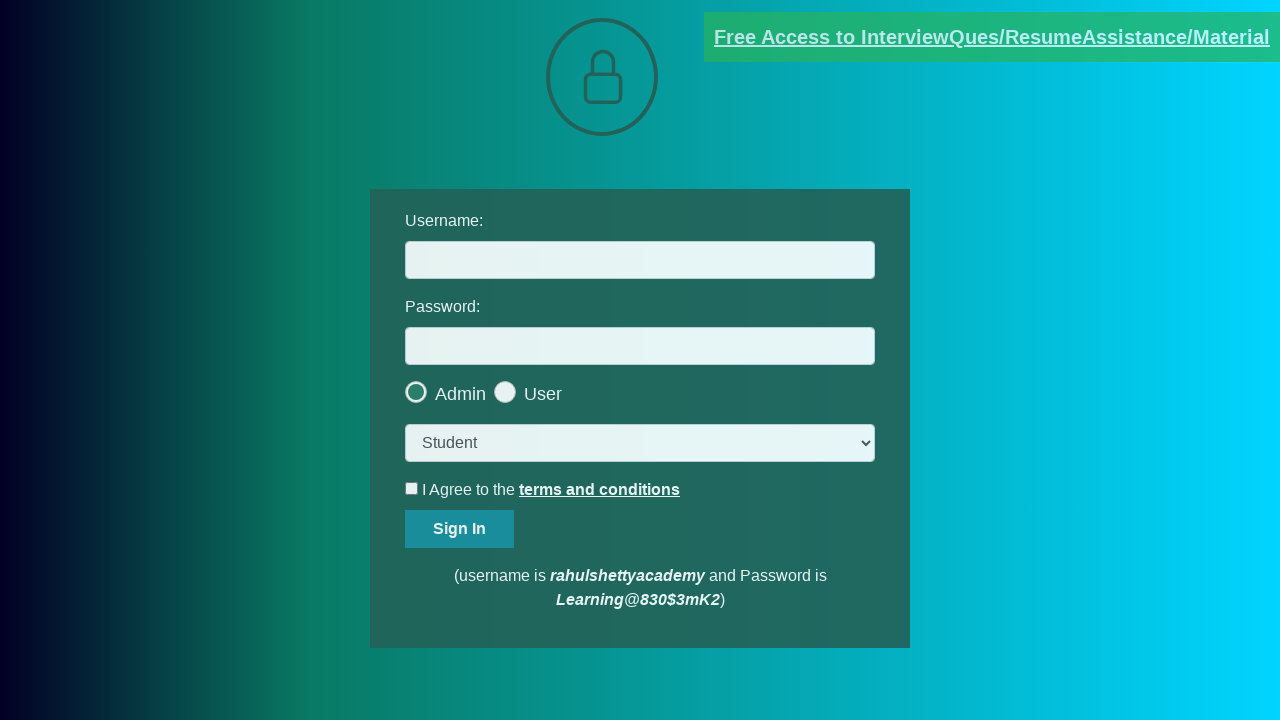

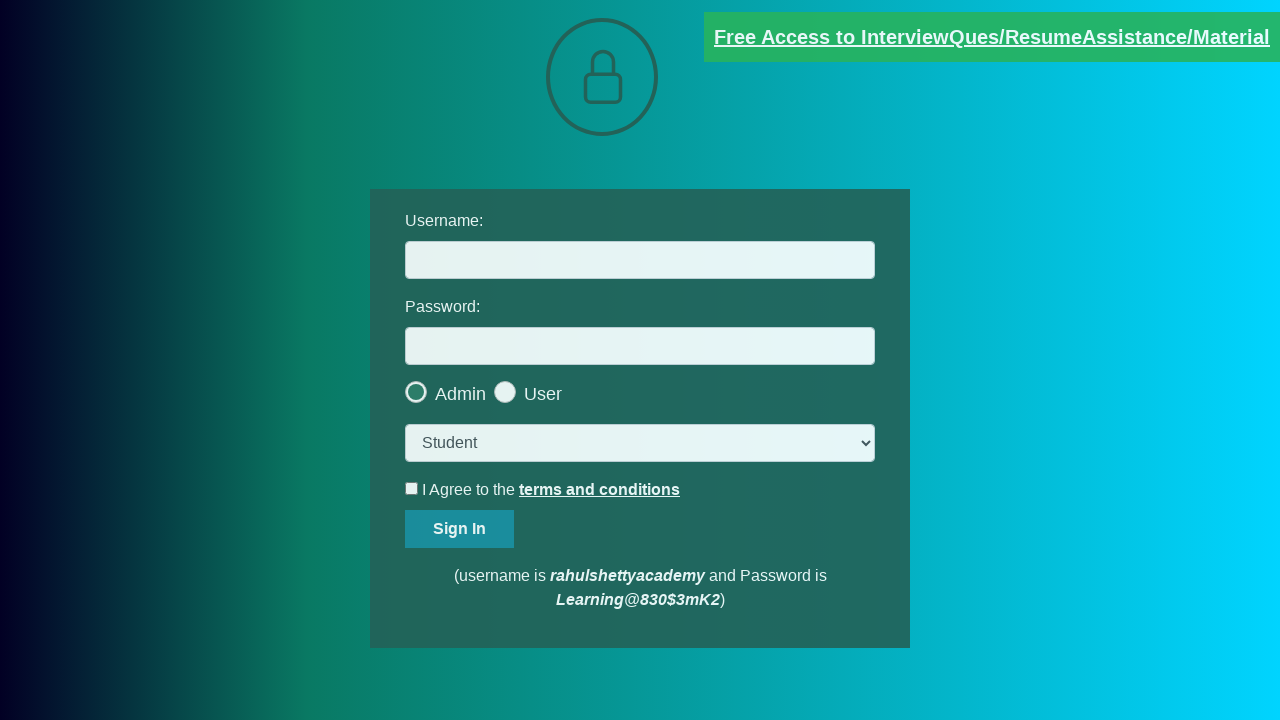